Tests double-click functionality by switching to an iframe and double-clicking on a text element to change its color, then verifying the style attribute contains red

Starting URL: https://www.w3schools.com/tags/tryit.asp?filename=tryhtml5_ev_ondblclick2

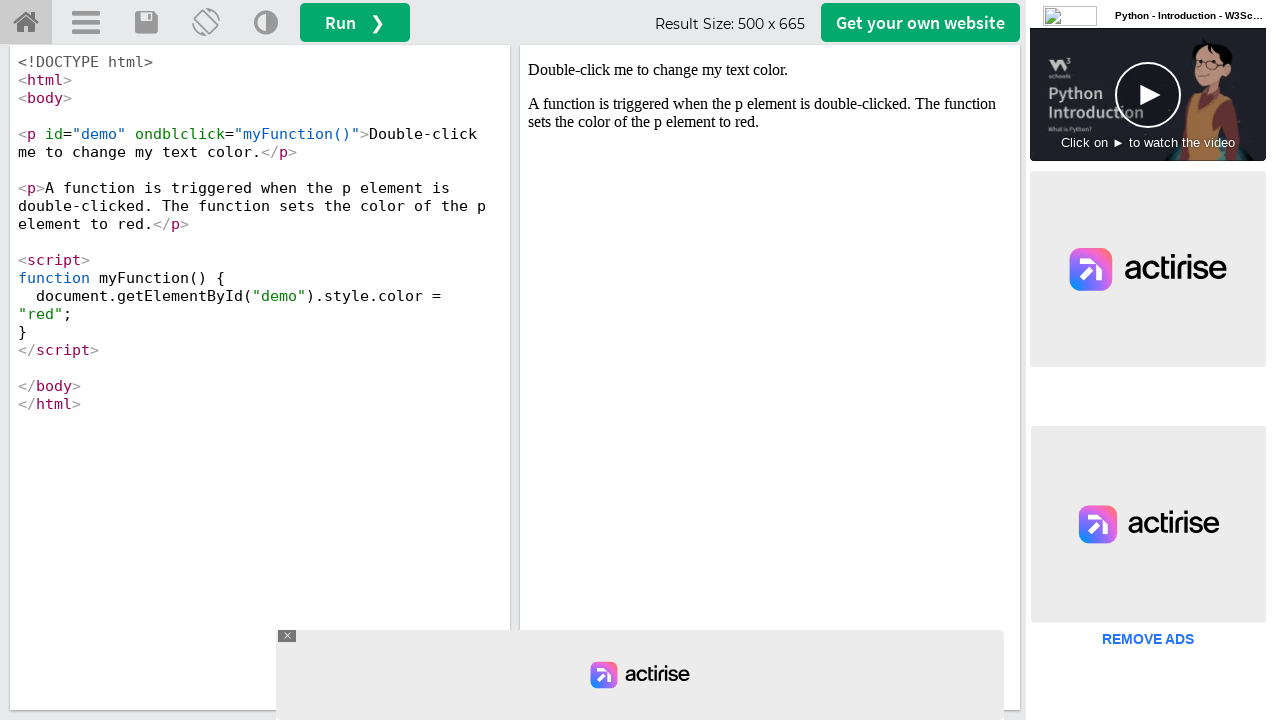

Located iframe with ID 'iframeResult'
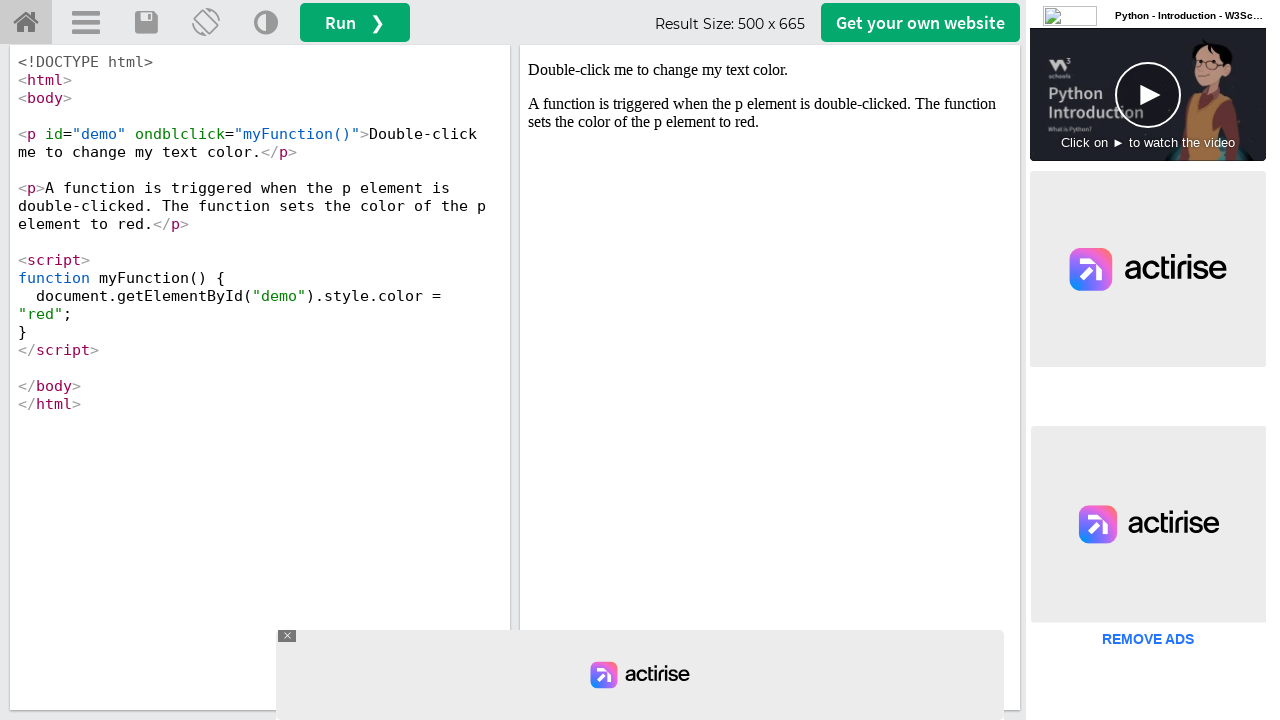

Double-clicked on text element with ID 'demo' to change its color at (770, 70) on #iframeResult >> internal:control=enter-frame >> #demo
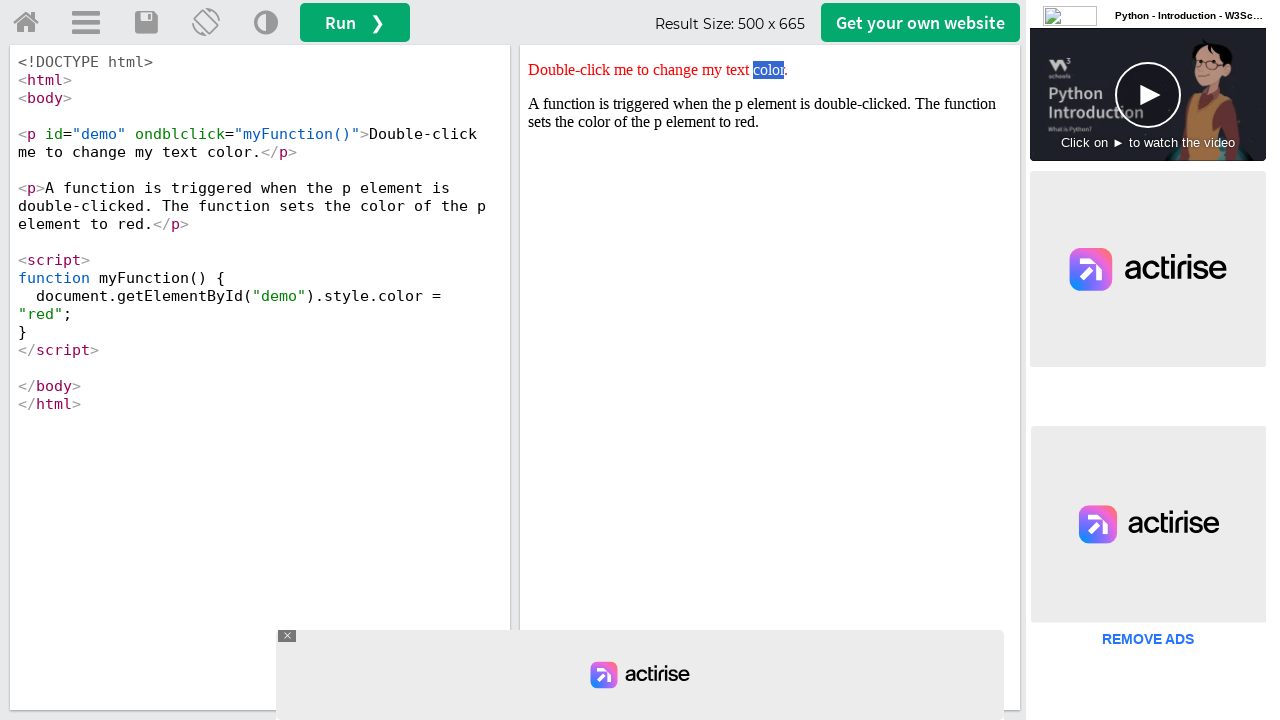

Located text element to verify style attribute
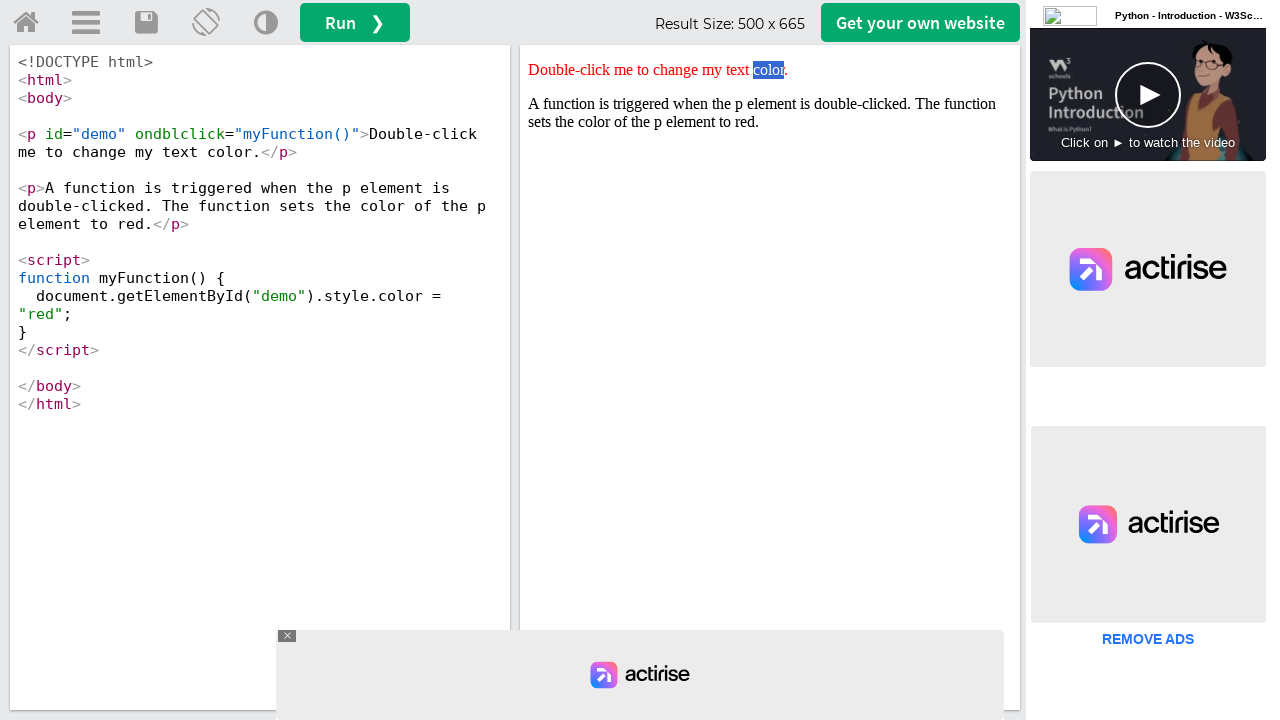

Retrieved style attribute value: 'color: red;'
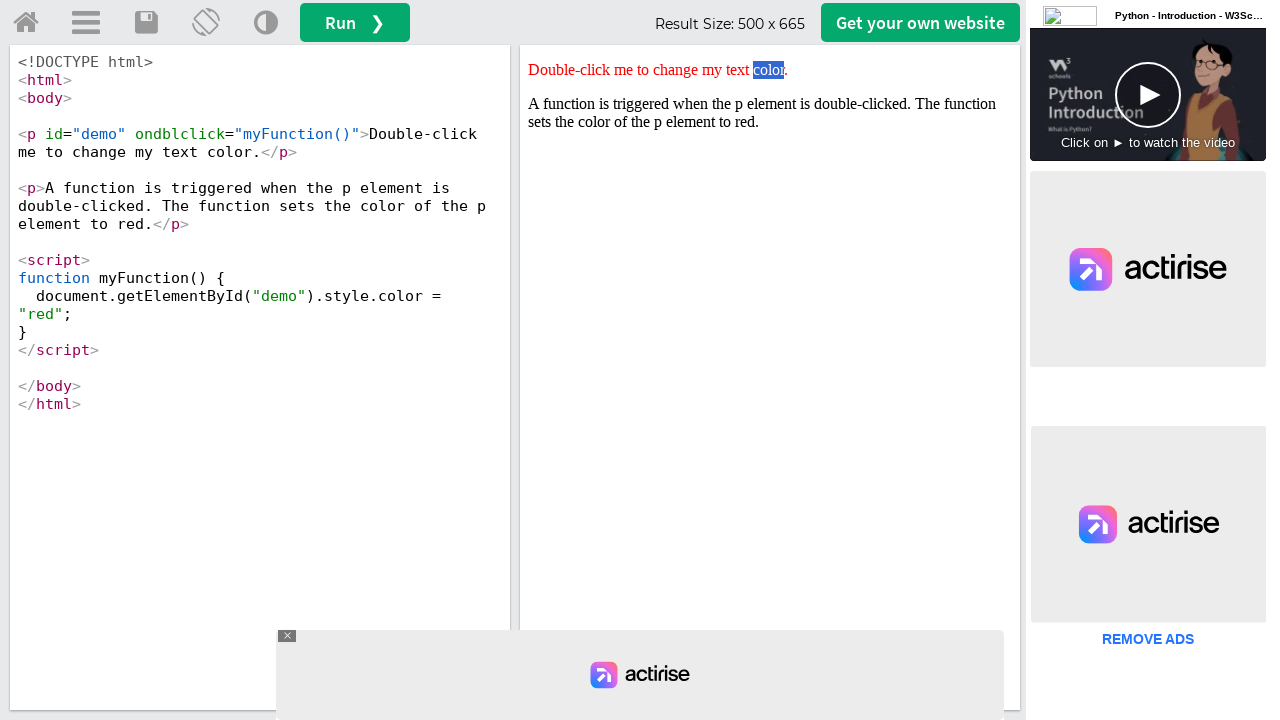

Verified that style attribute contains 'red' color
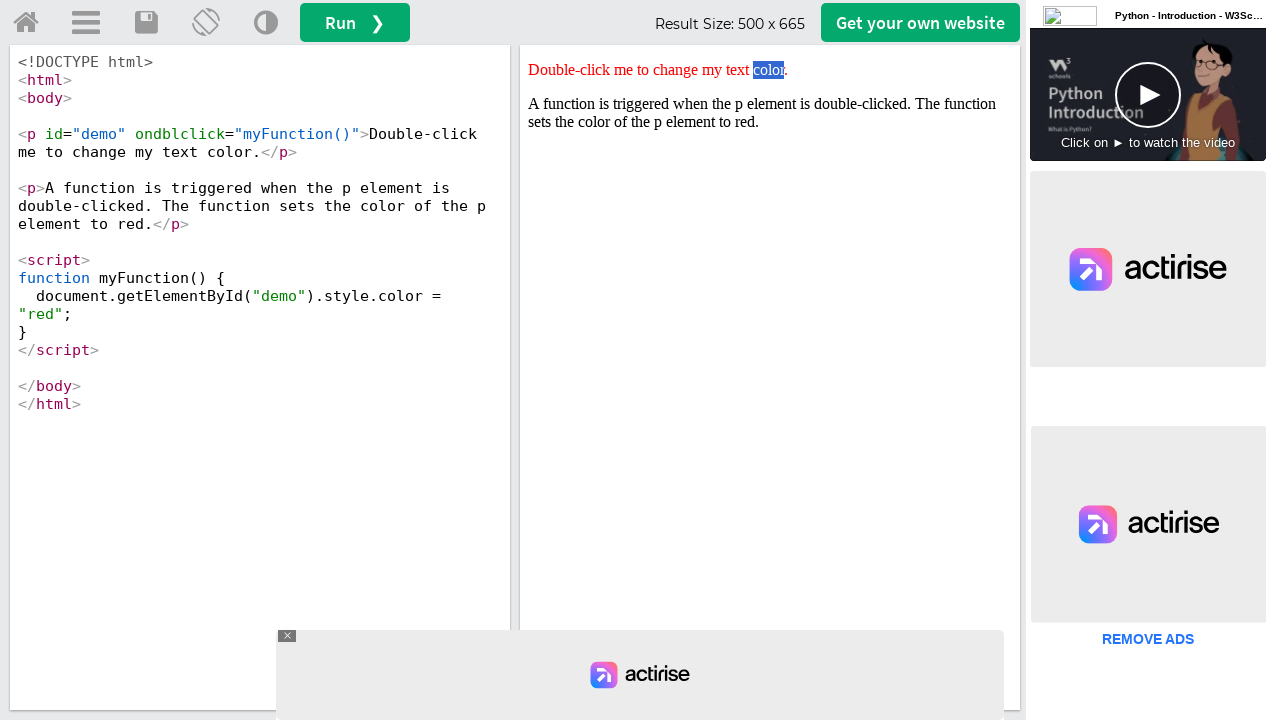

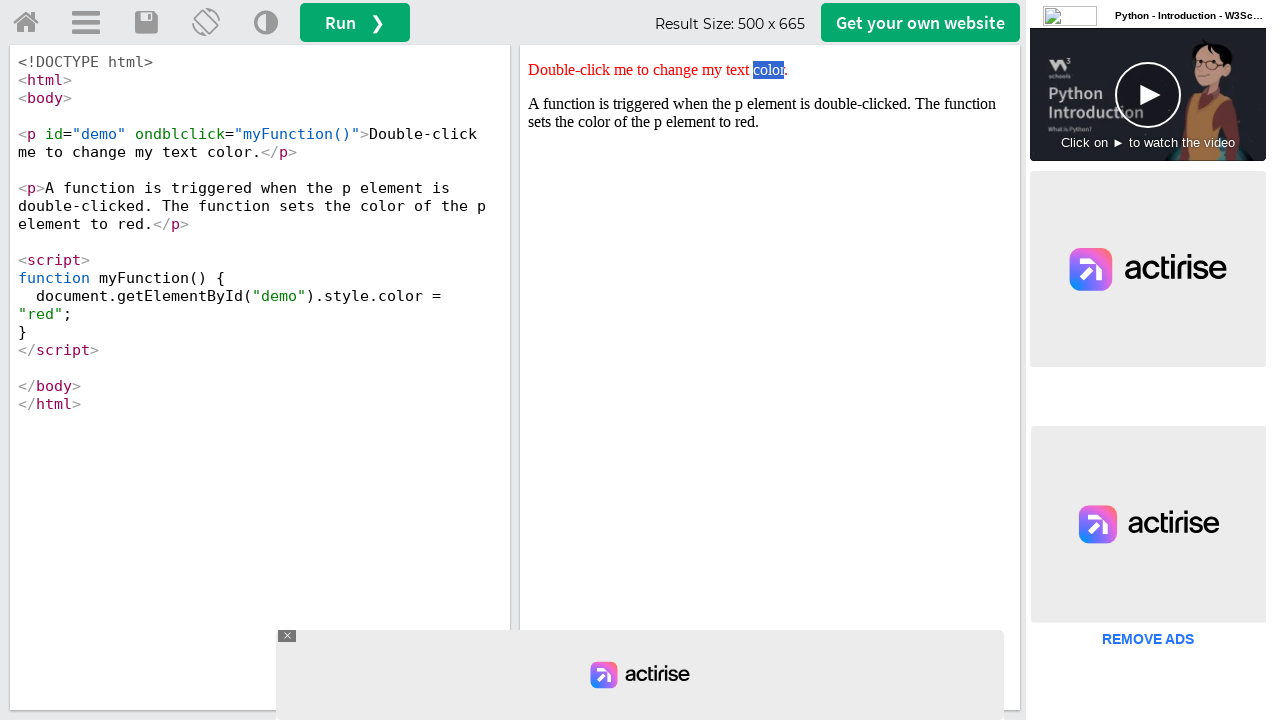